Tests clearing text from various input types including text input, password input, and textarea

Starting URL: https://testpages.eviltester.com/styled/basic-html-form-test.html

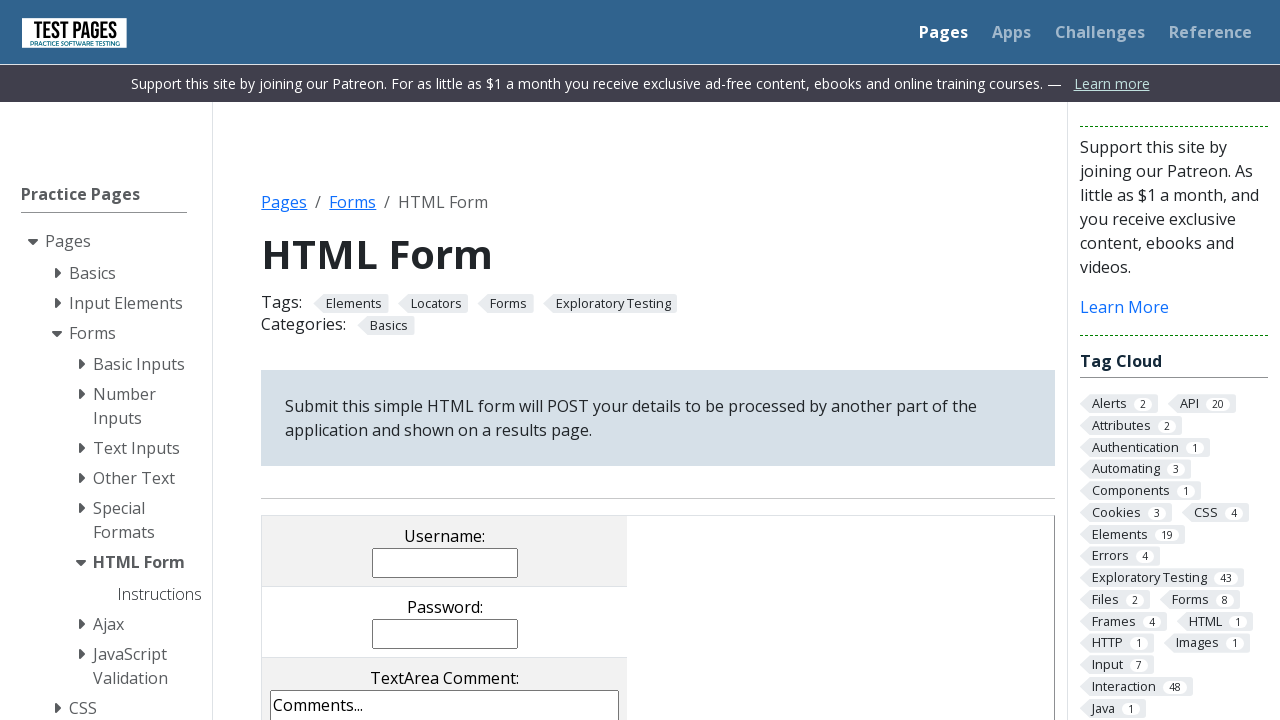

Filled username text input with 'text input' on input[name='username']
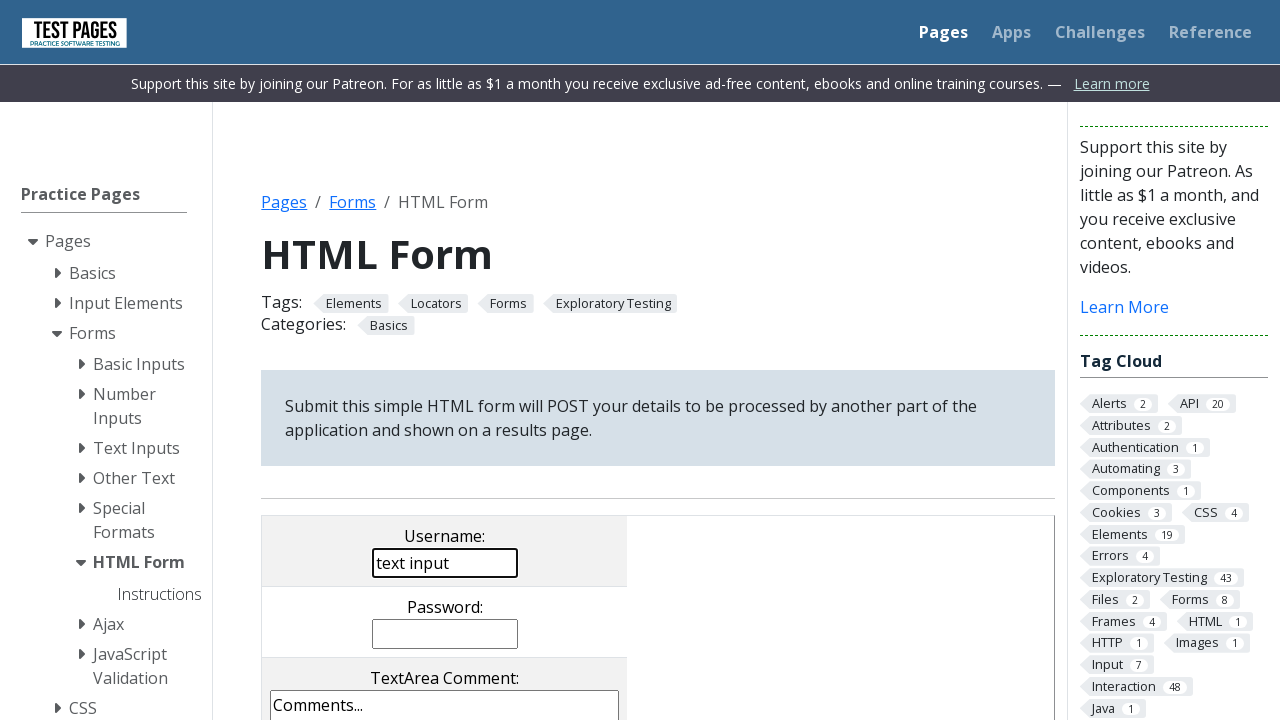

Cleared username text input on input[name='username']
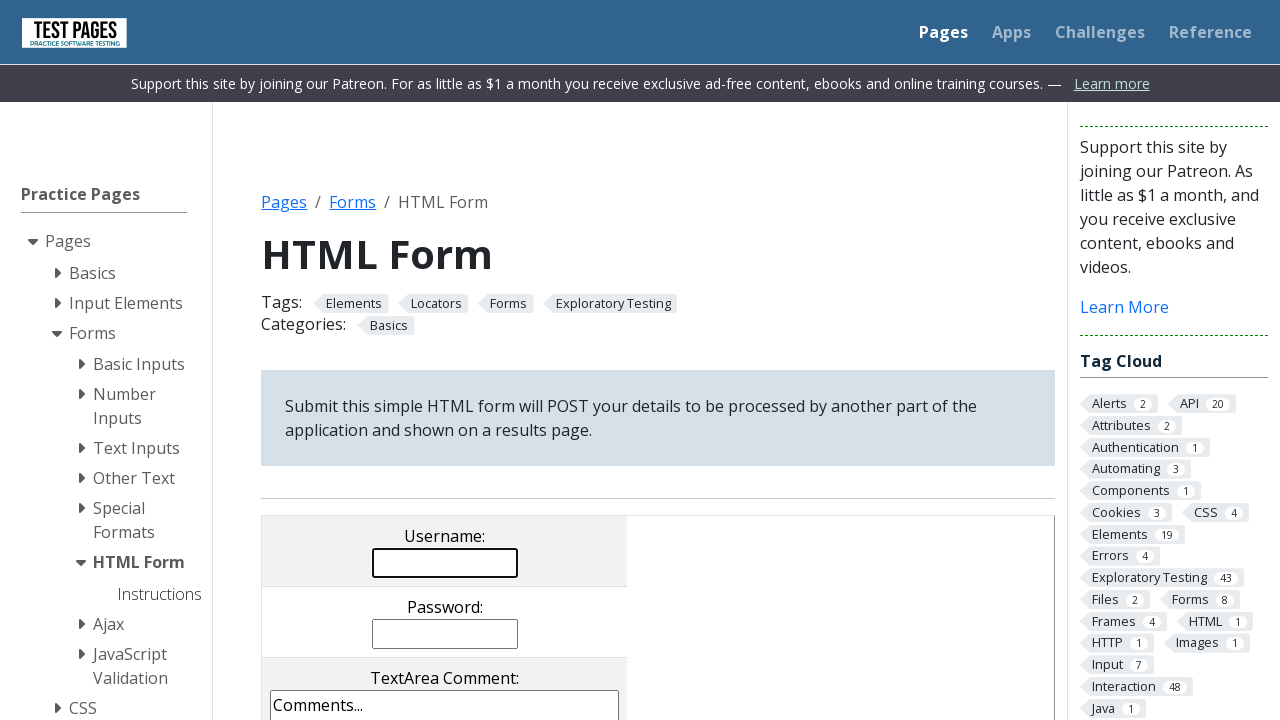

Filled password input with 'password input' on input[name='password']
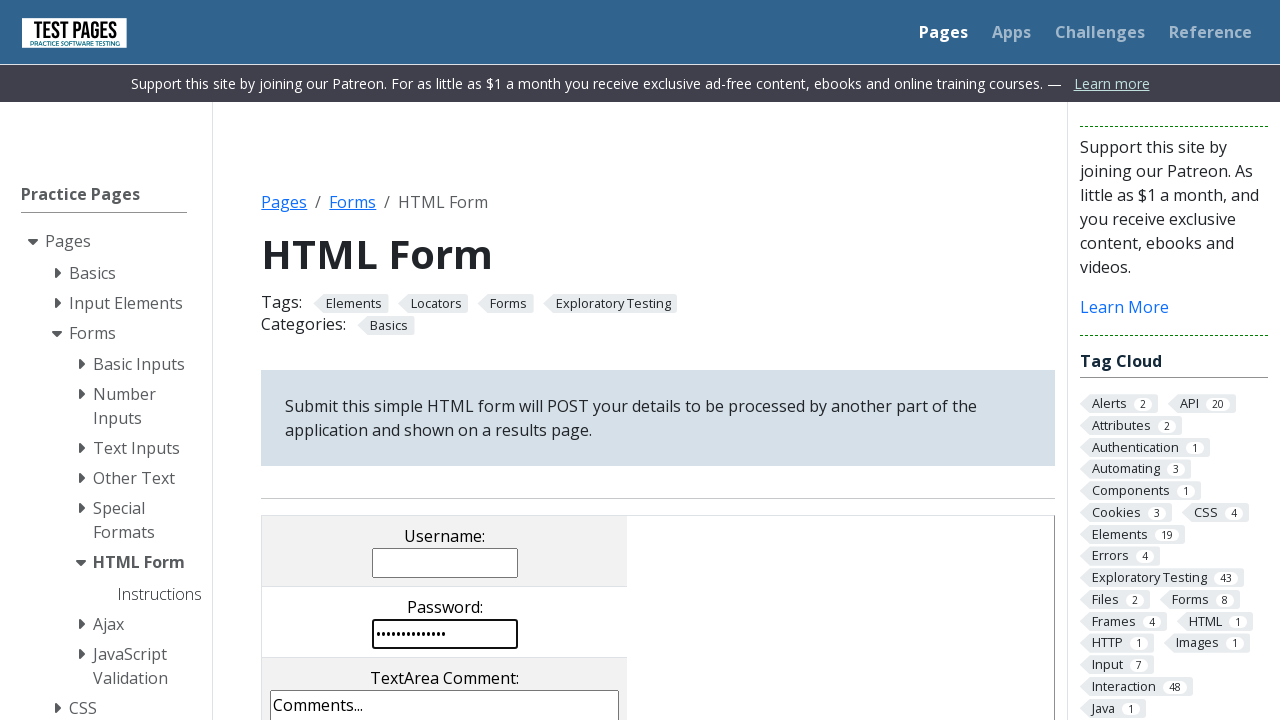

Cleared password input on input[name='password']
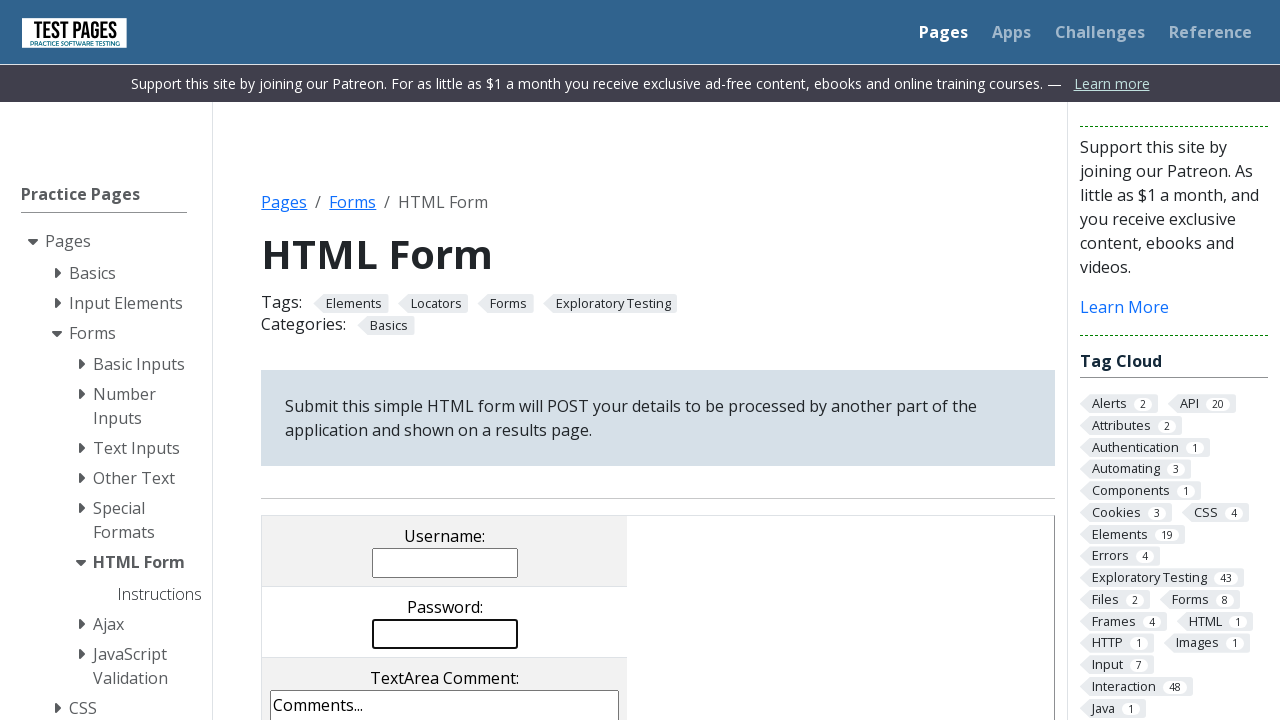

Filled comments textarea with 'textarea input' on textarea[name='comments']
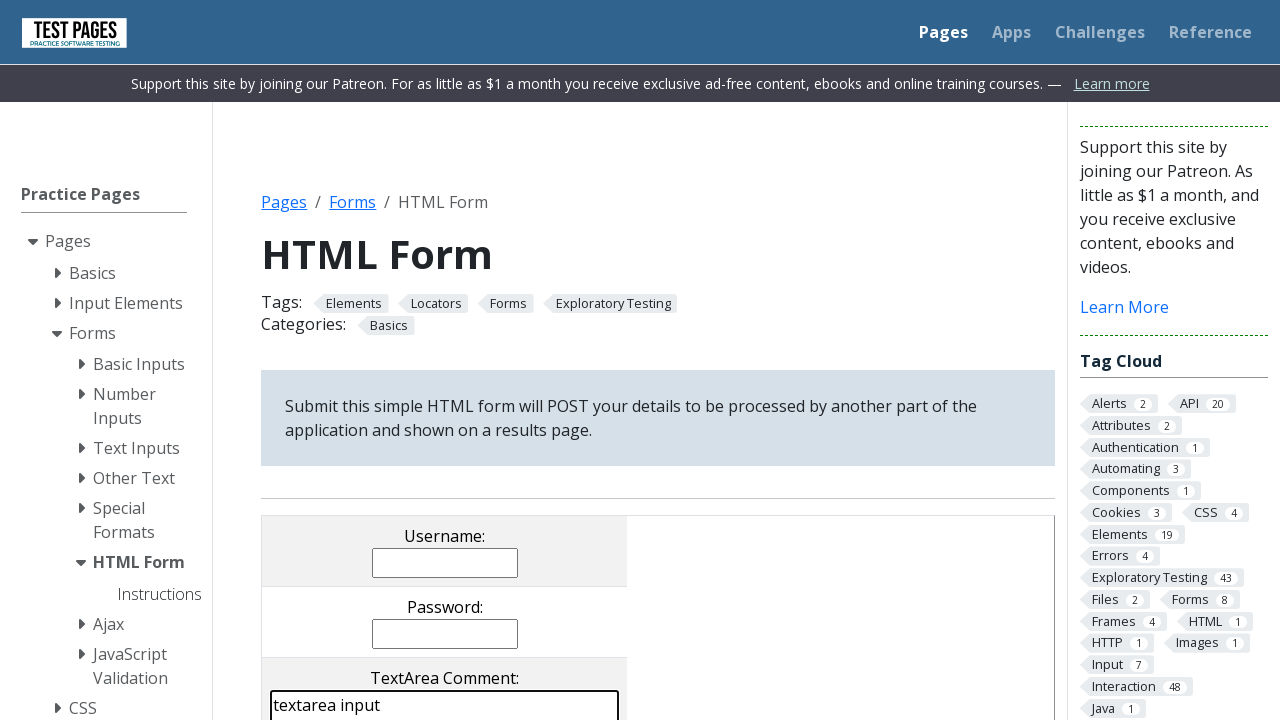

Cleared comments textarea on textarea[name='comments']
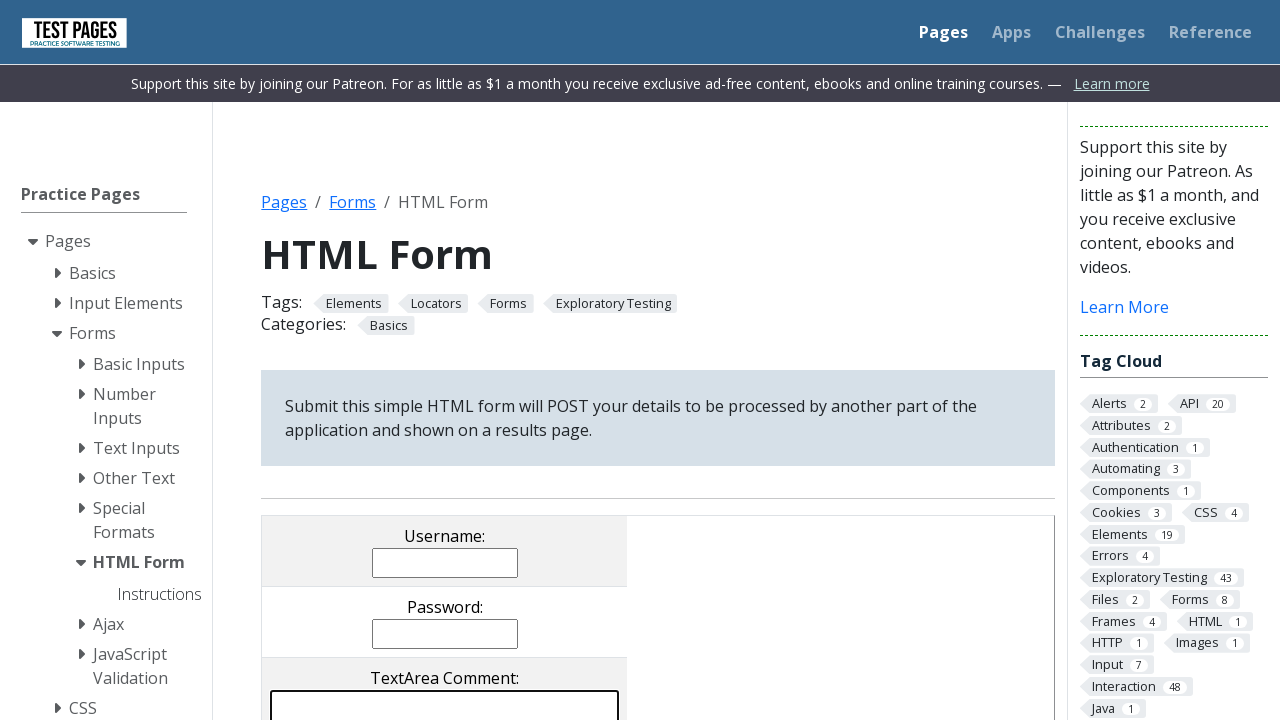

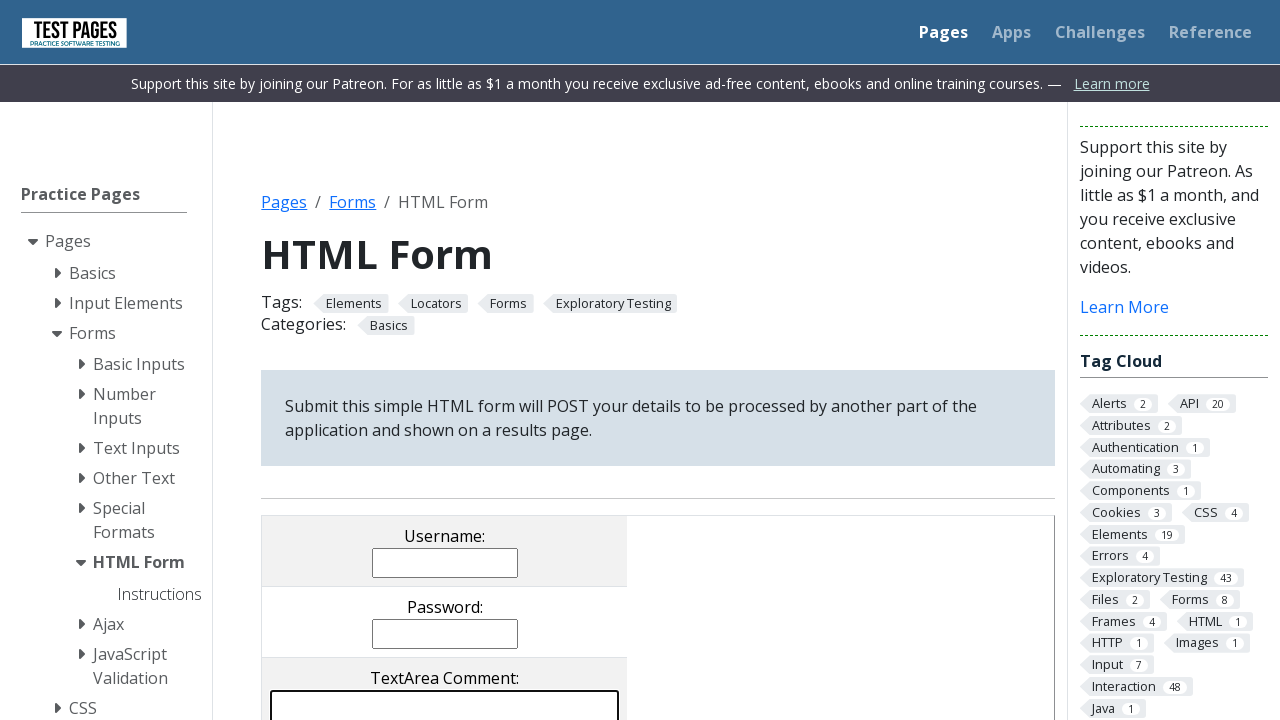